Tests alert handling functionality by entering a name, triggering an alert, and verifying the alert contains the entered name

Starting URL: https://rahulshettyacademy.com/AutomationPractice/

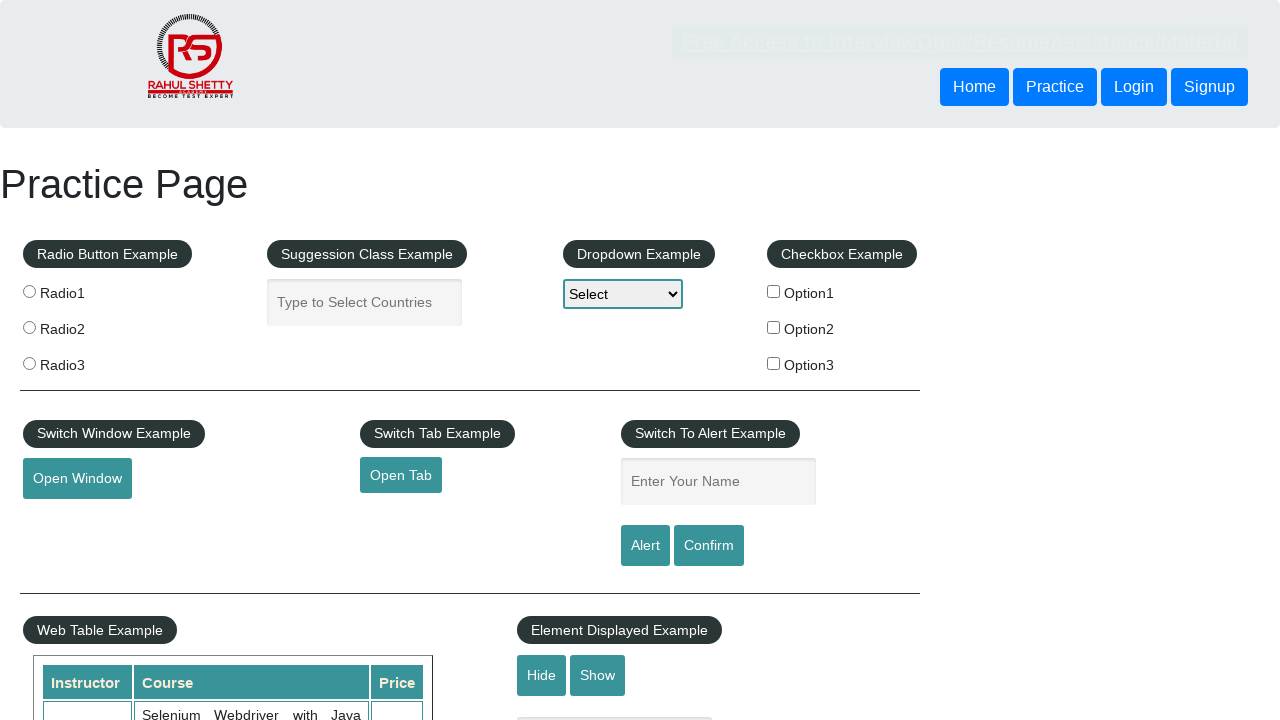

Entered 'John Smith' in the name input field on #name
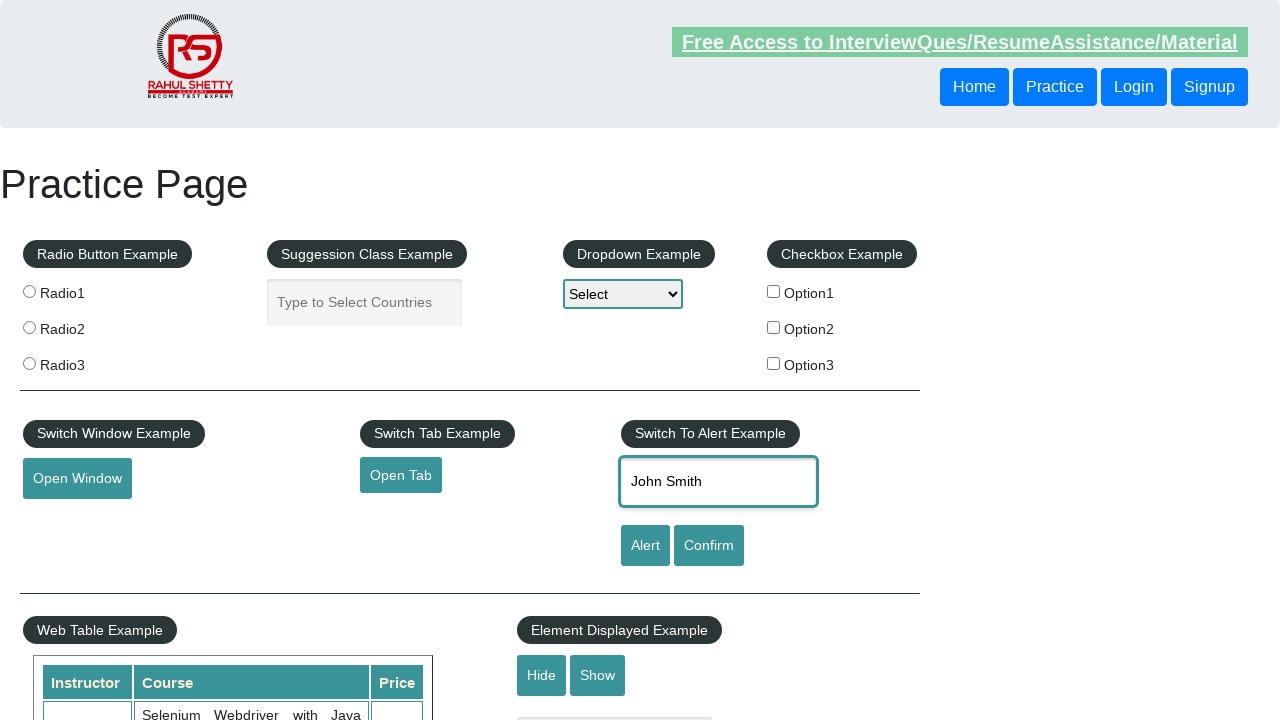

Clicked alert button to trigger alert at (645, 546) on #alertbtn
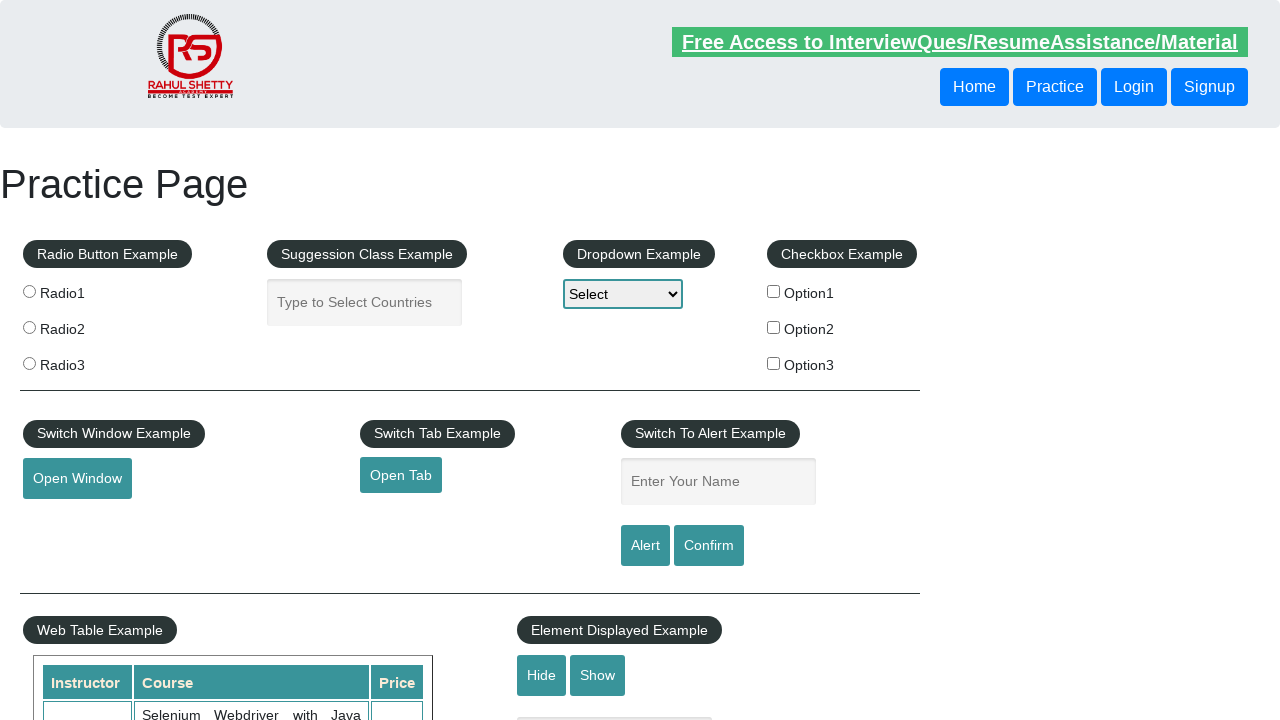

Set up dialog handler to accept alerts
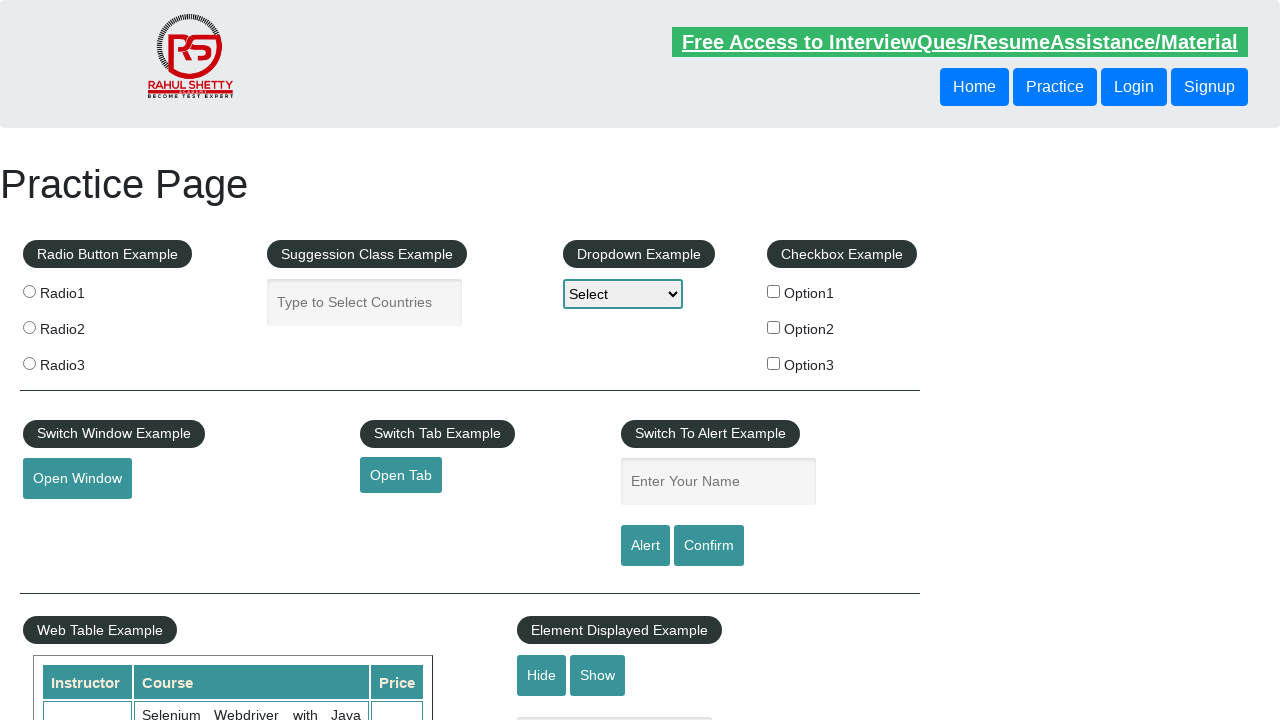

Clicked alert button again and alert was handled by accepting the dialog at (645, 546) on #alertbtn
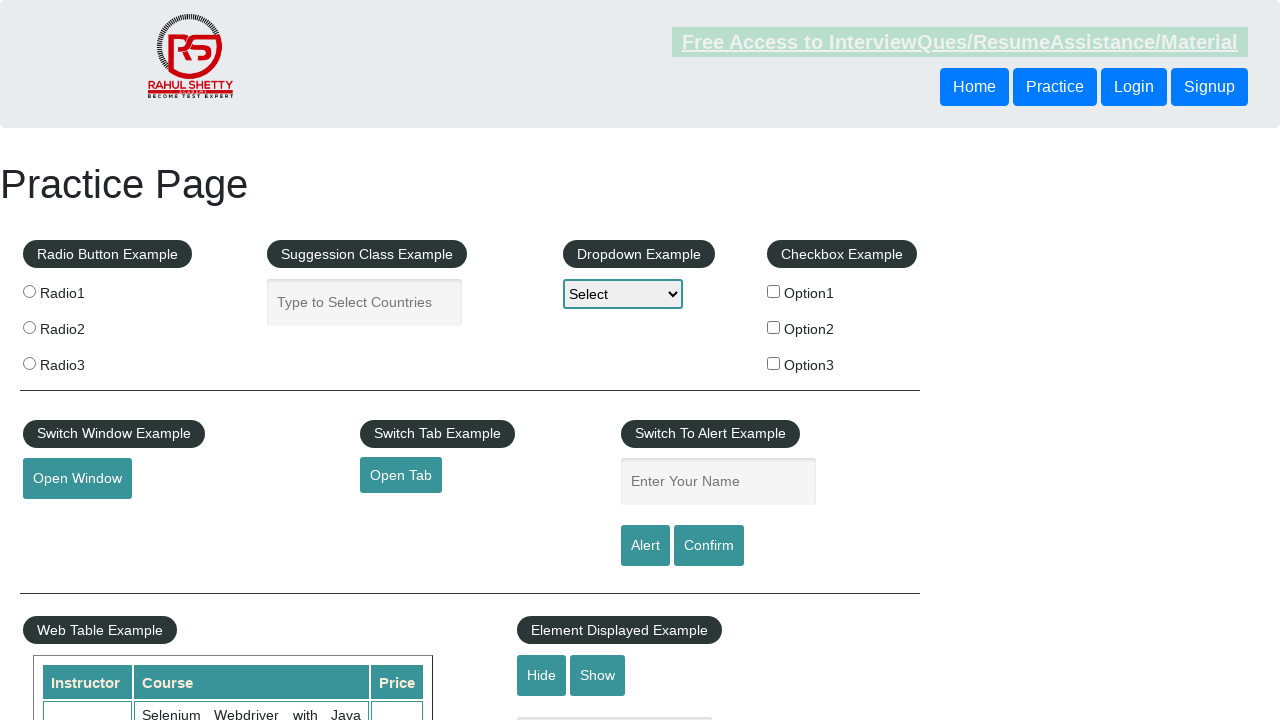

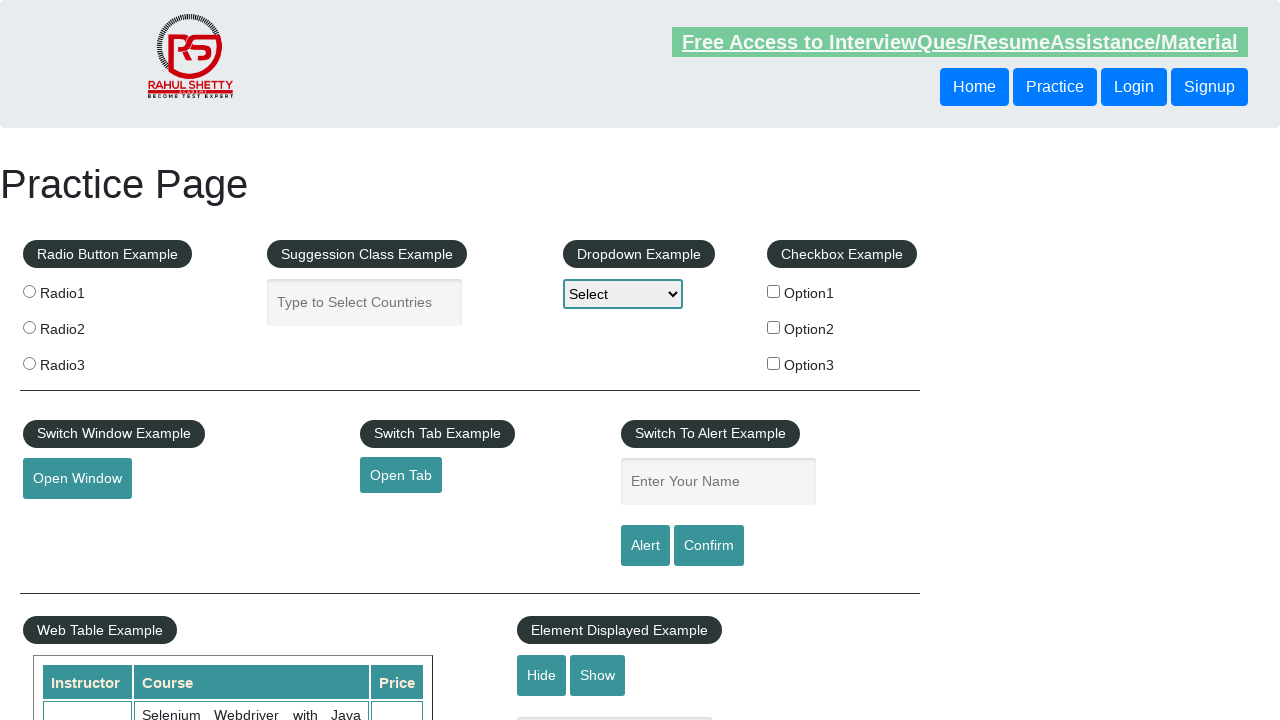